Tests that the login modal can be opened and then properly closed using the X button, verifying the modal dismissal functionality

Starting URL: https://www.demoblaze.com/index.html

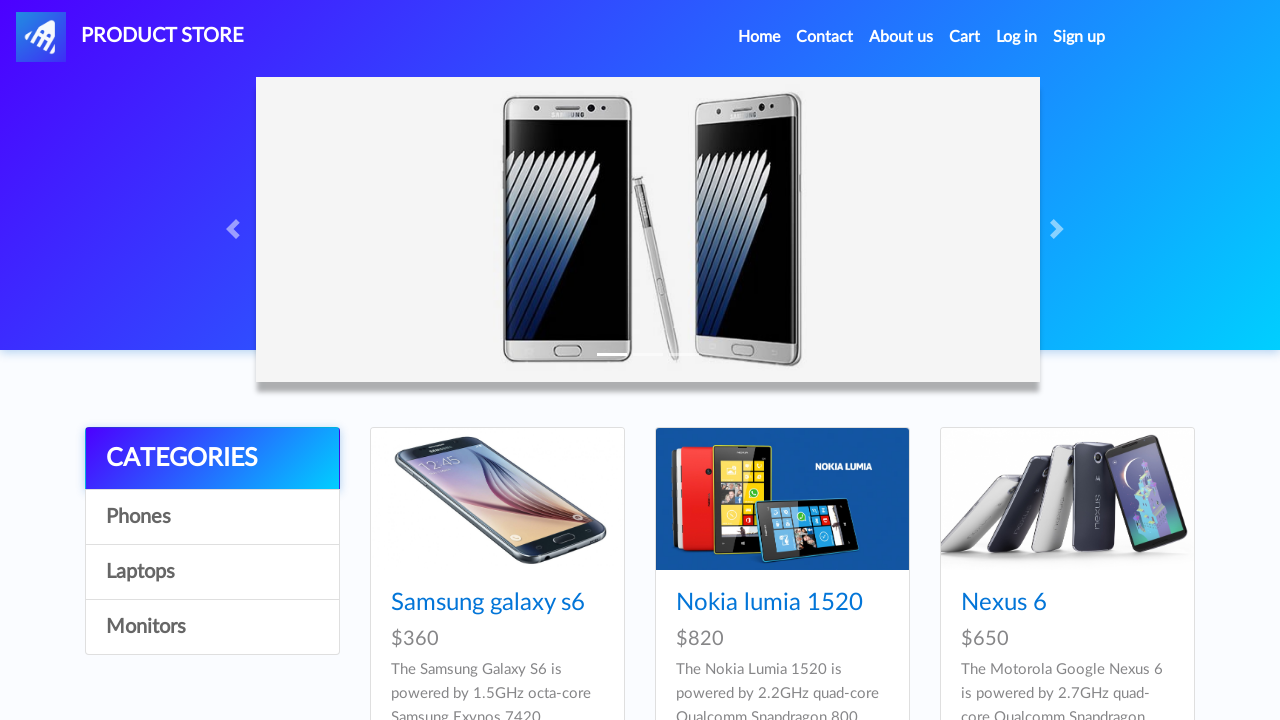

Clicked login button to open modal at (1017, 37) on #login2
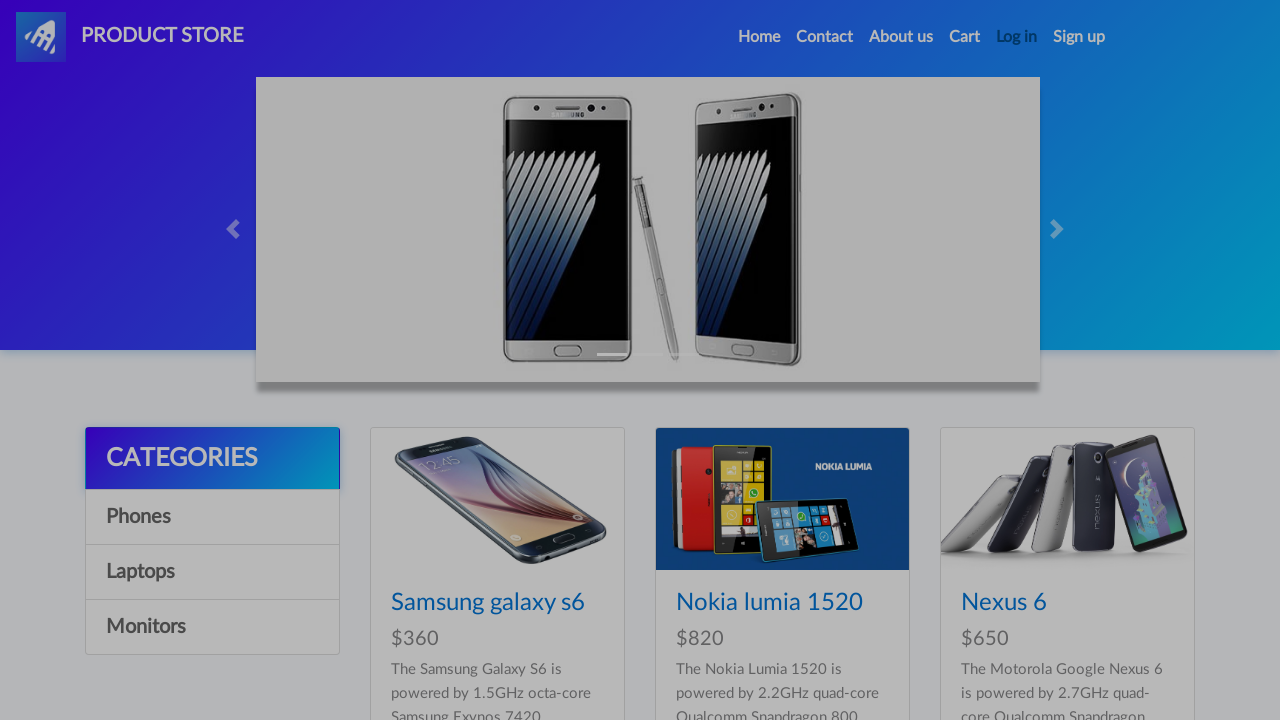

Modal close button appeared
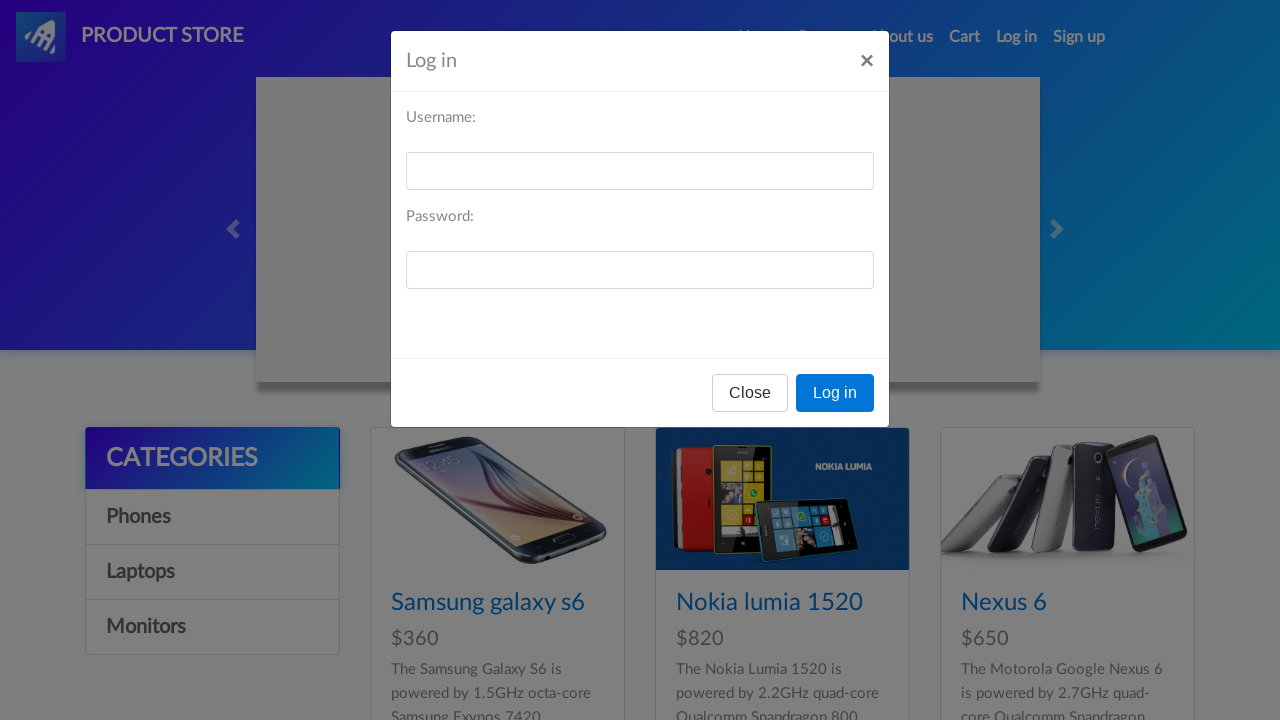

Clicked X button to close the login modal at (867, 61) on xpath=//*[@id="logInModal"]/div/div/div[1]/button
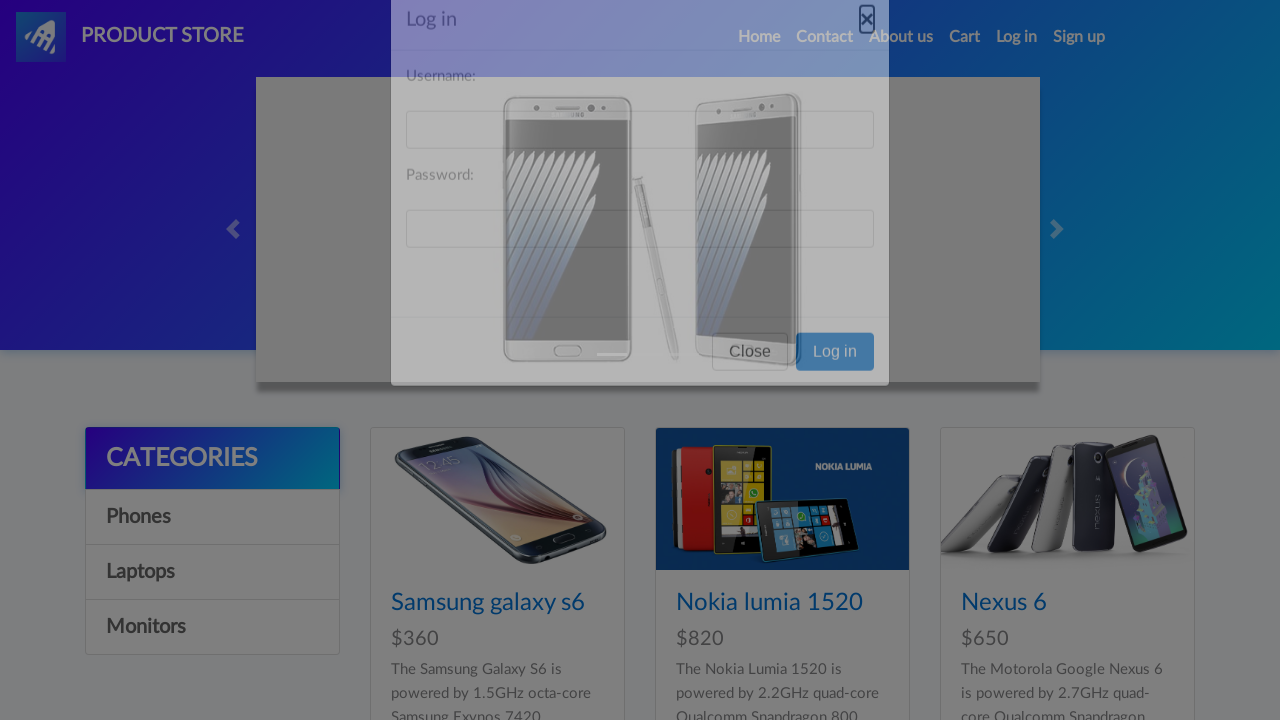

Waited 1000ms for modal to close
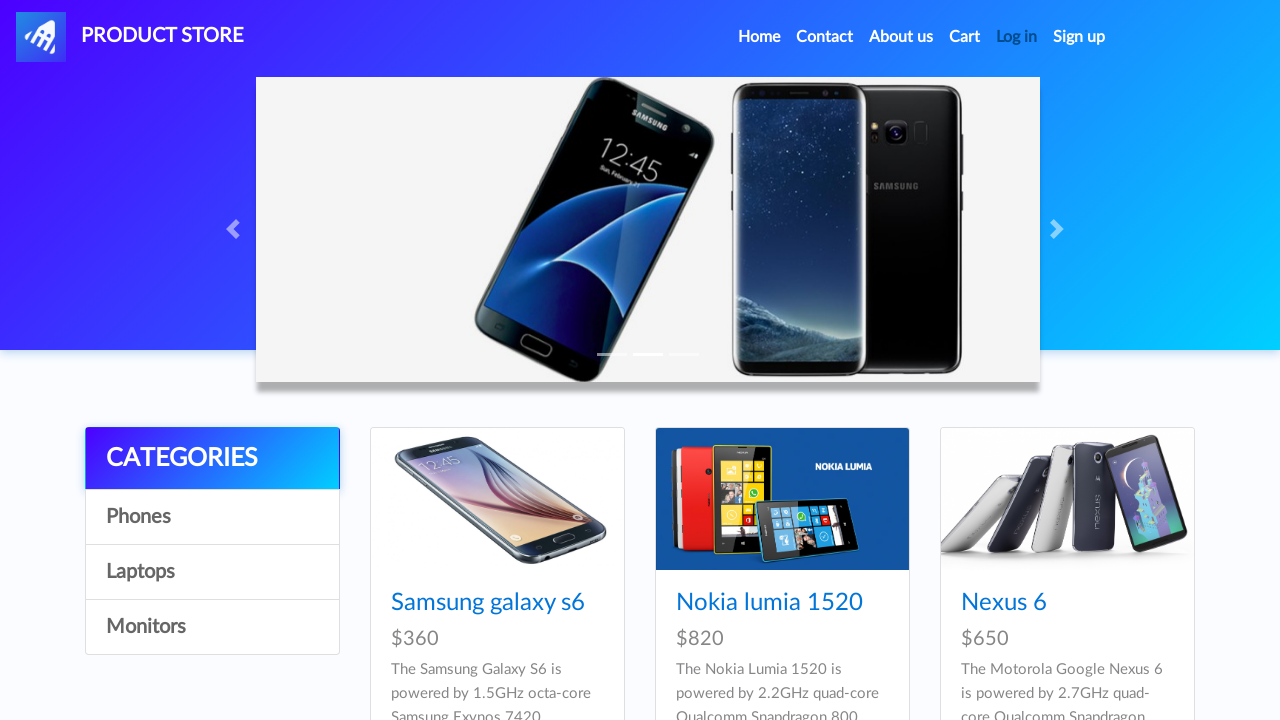

Modal successfully closed - test successful
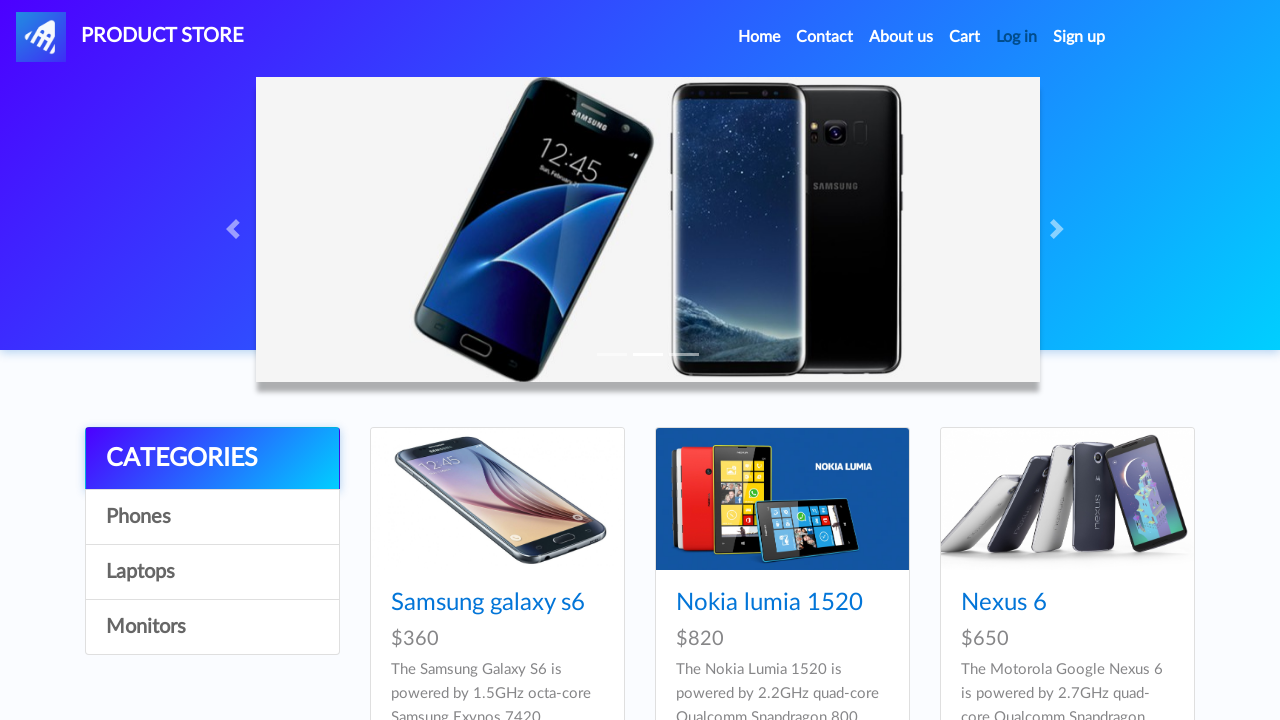

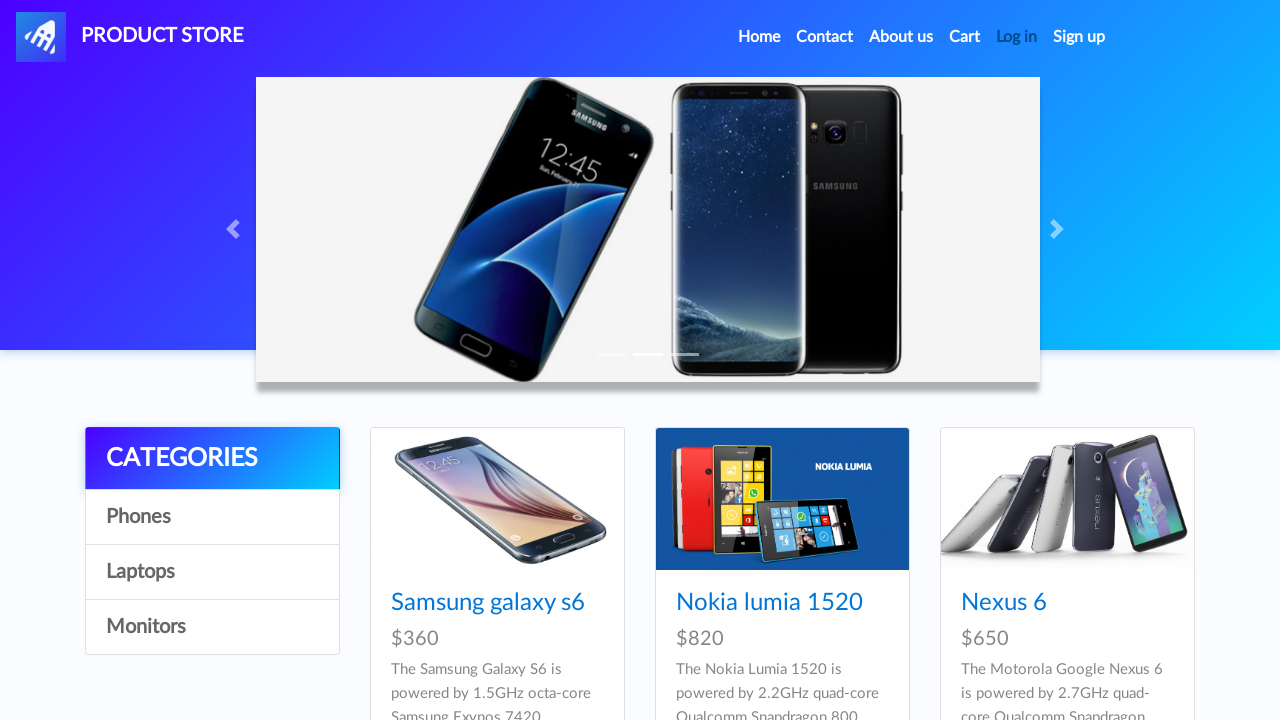